Tests that edits are cancelled when pressing Escape key

Starting URL: https://demo.playwright.dev/todomvc

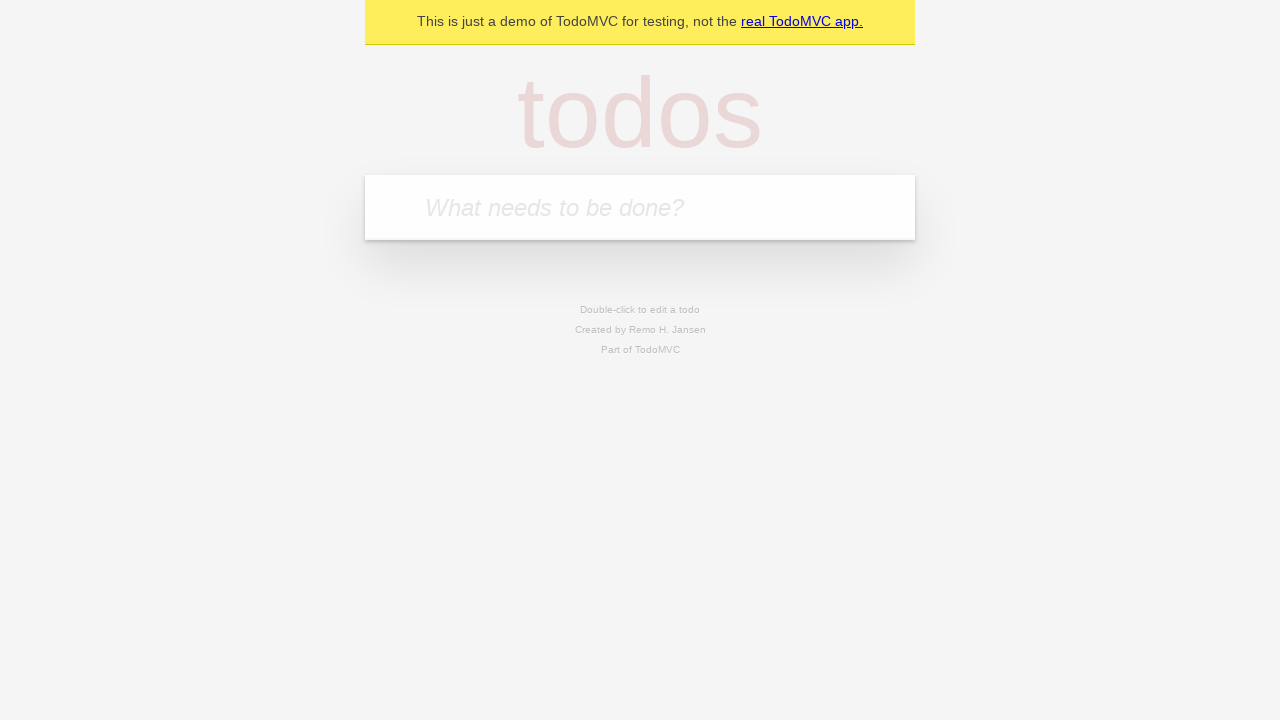

Filled todo input with 'buy some cheese' on internal:attr=[placeholder="What needs to be done?"i]
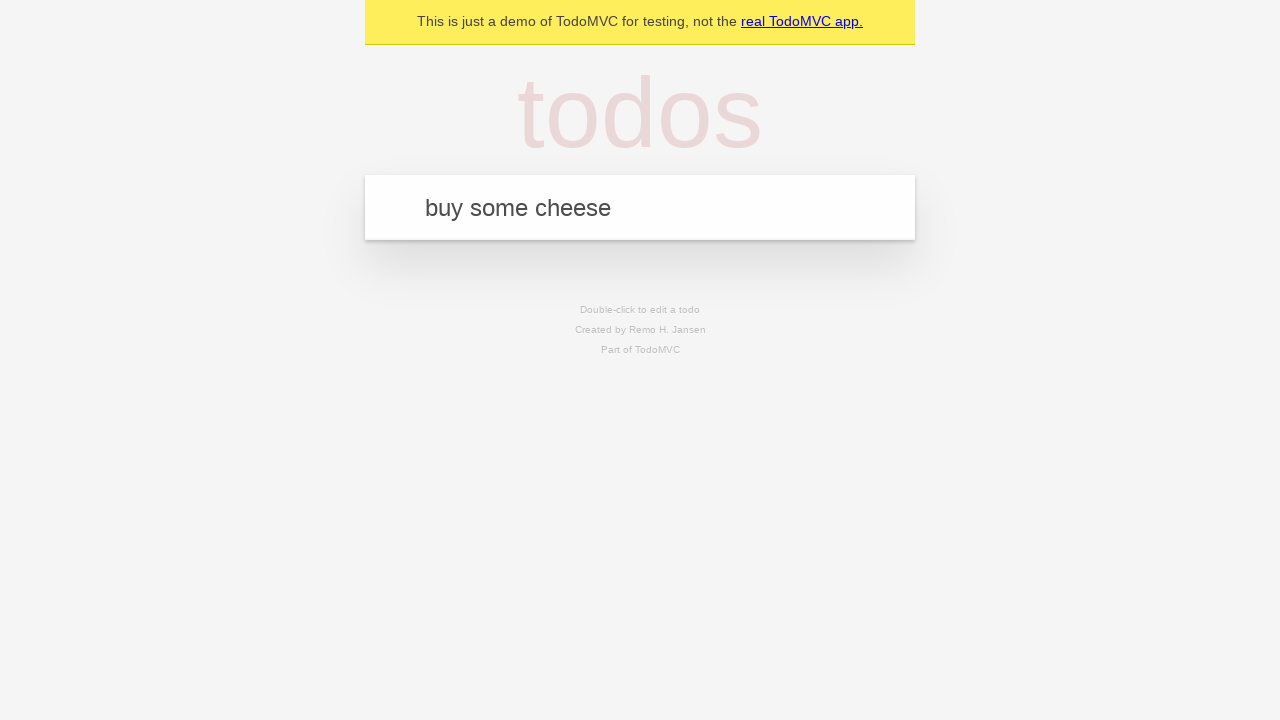

Pressed Enter to create first todo on internal:attr=[placeholder="What needs to be done?"i]
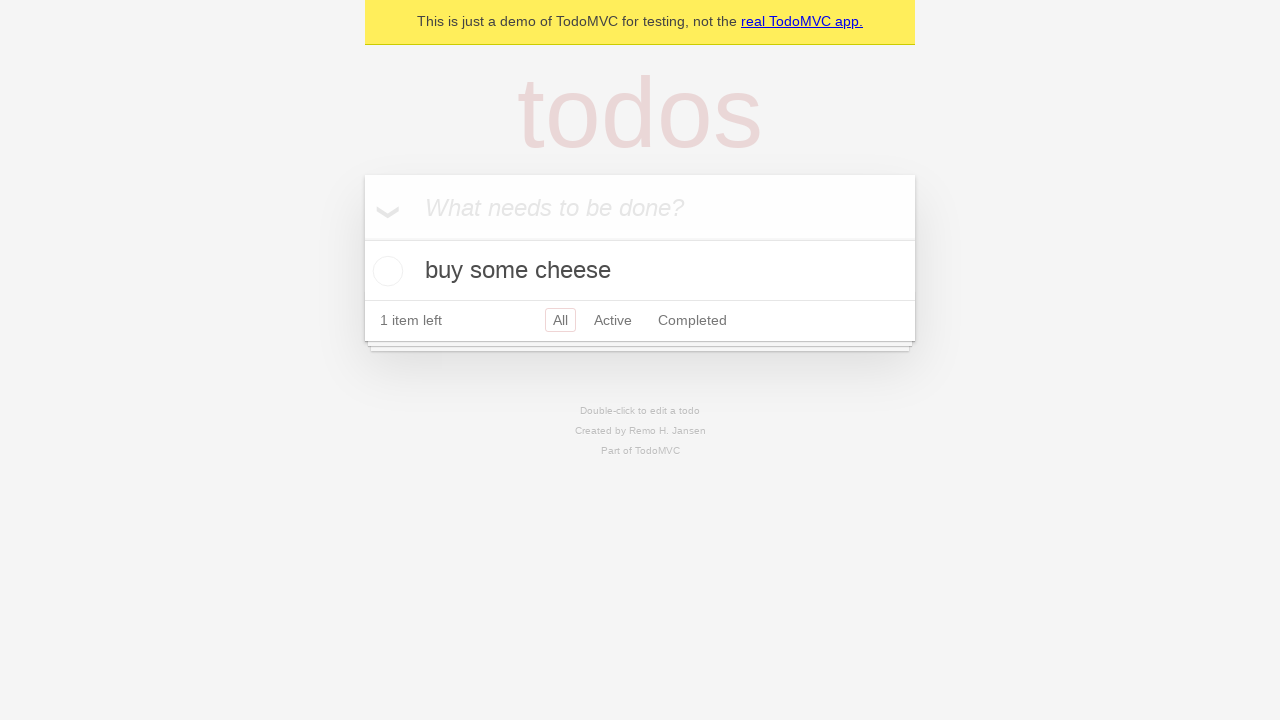

Filled todo input with 'feed the cat' on internal:attr=[placeholder="What needs to be done?"i]
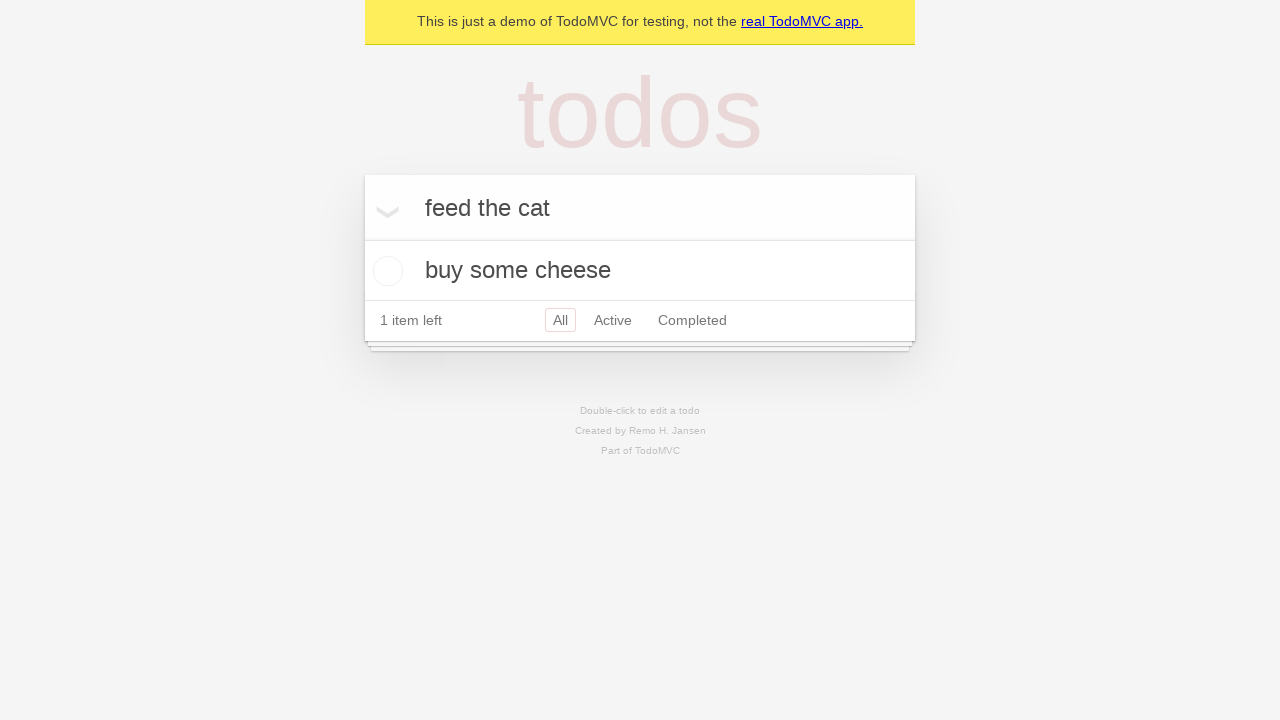

Pressed Enter to create second todo on internal:attr=[placeholder="What needs to be done?"i]
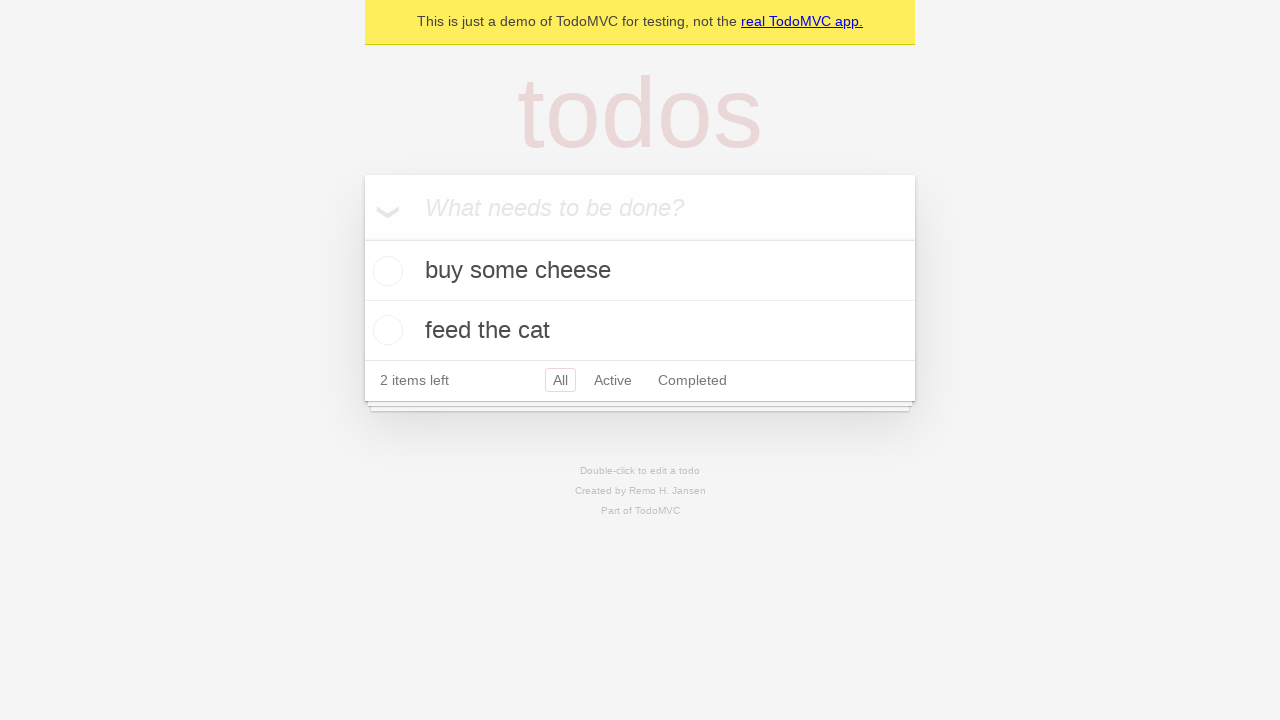

Filled todo input with 'book a doctors appointment' on internal:attr=[placeholder="What needs to be done?"i]
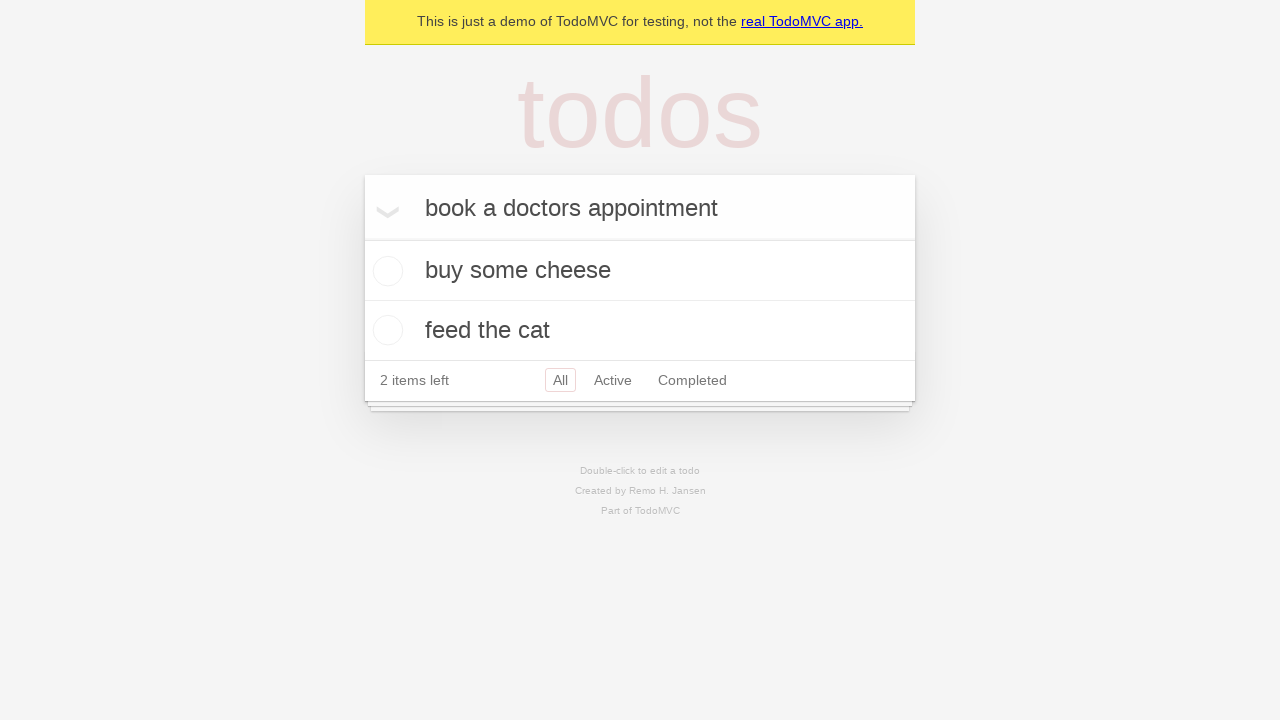

Pressed Enter to create third todo on internal:attr=[placeholder="What needs to be done?"i]
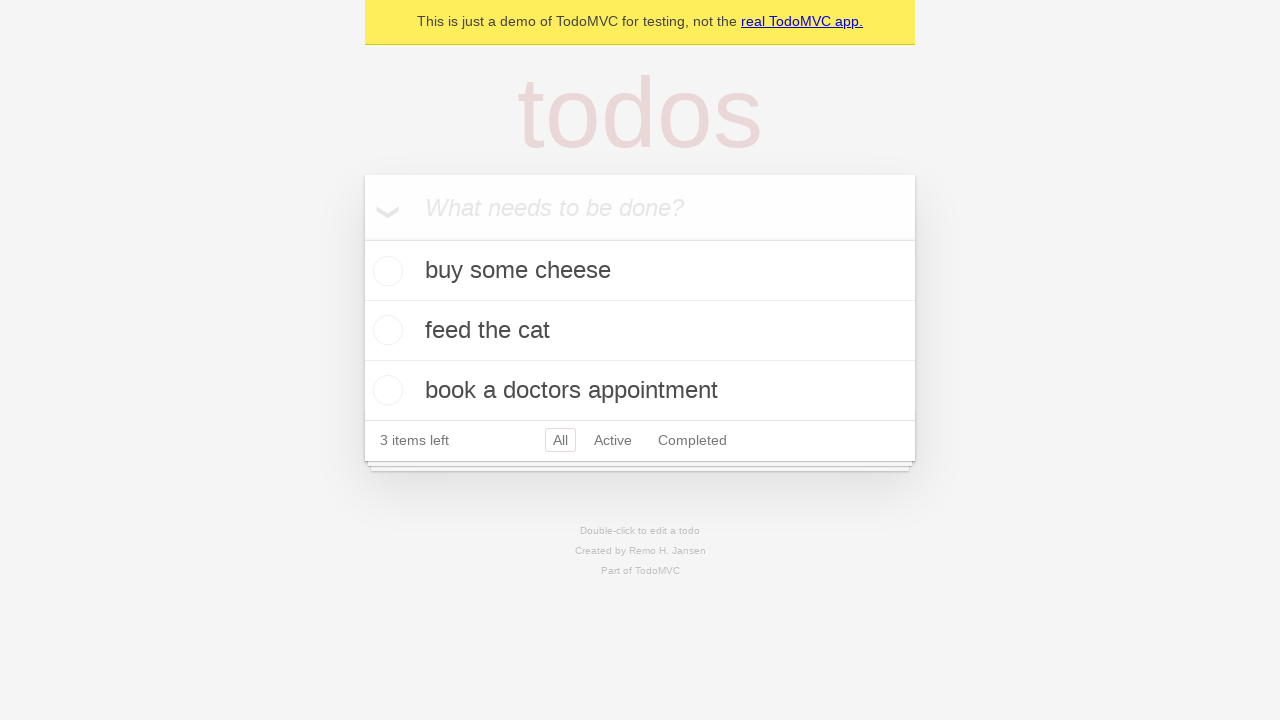

Double-clicked second todo to enter edit mode at (640, 331) on internal:testid=[data-testid="todo-item"s] >> nth=1
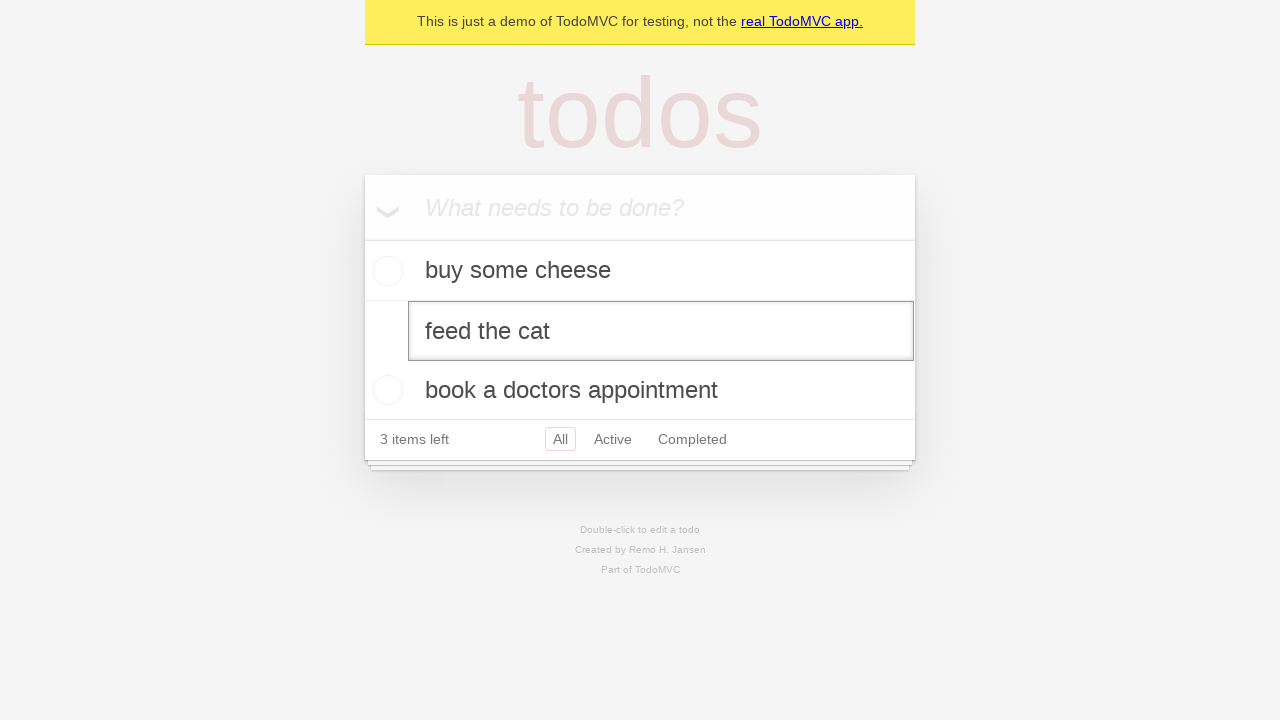

Filled edit textbox with 'buy some sausages' on internal:testid=[data-testid="todo-item"s] >> nth=1 >> internal:role=textbox[nam
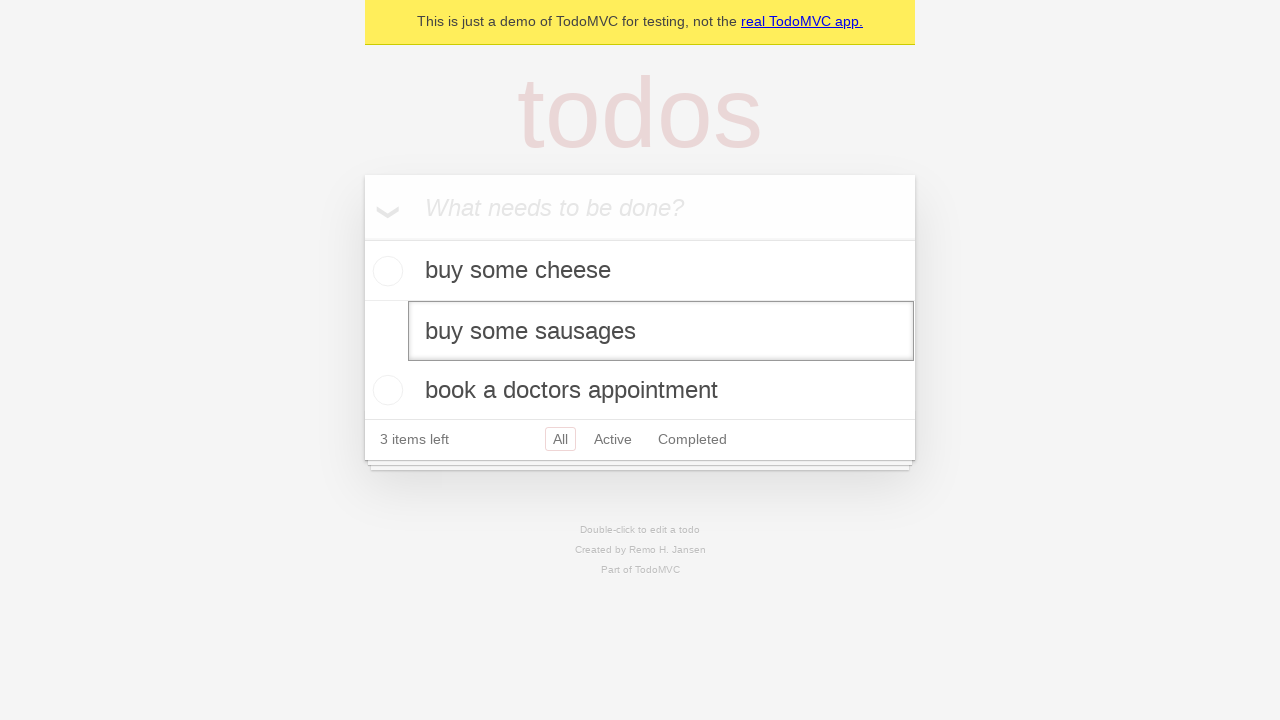

Pressed Escape to cancel edit changes on internal:testid=[data-testid="todo-item"s] >> nth=1 >> internal:role=textbox[nam
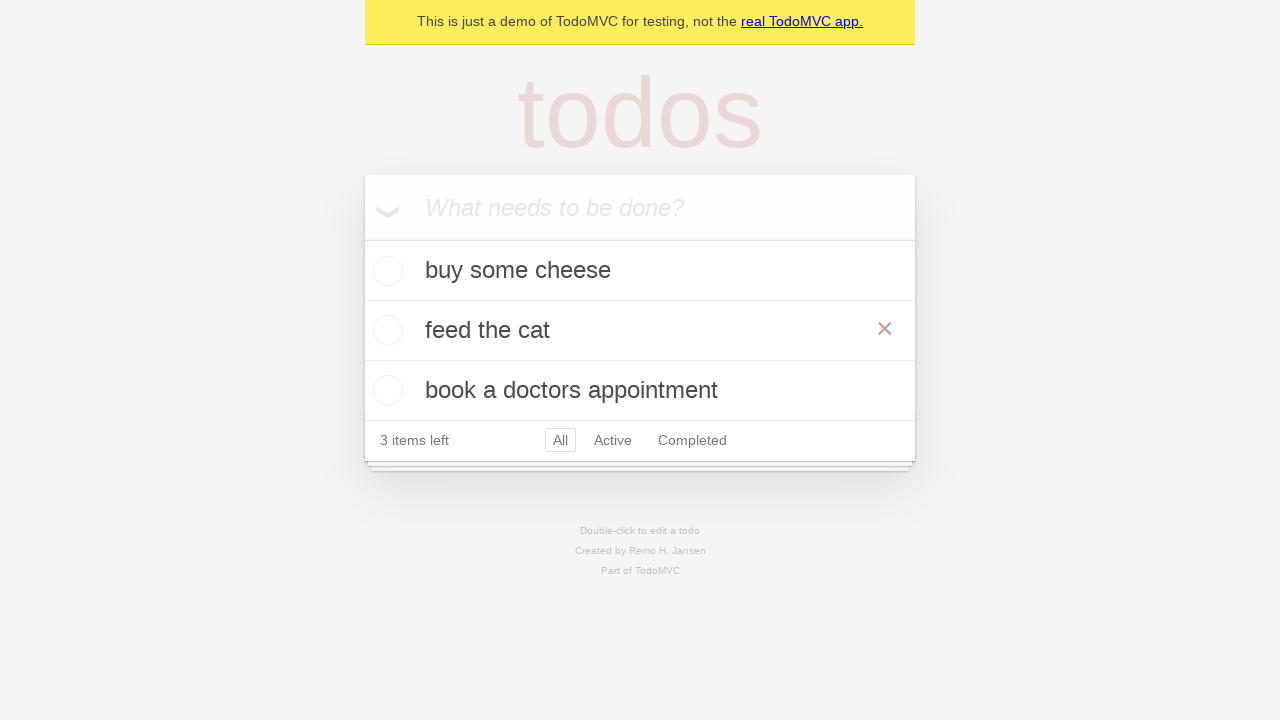

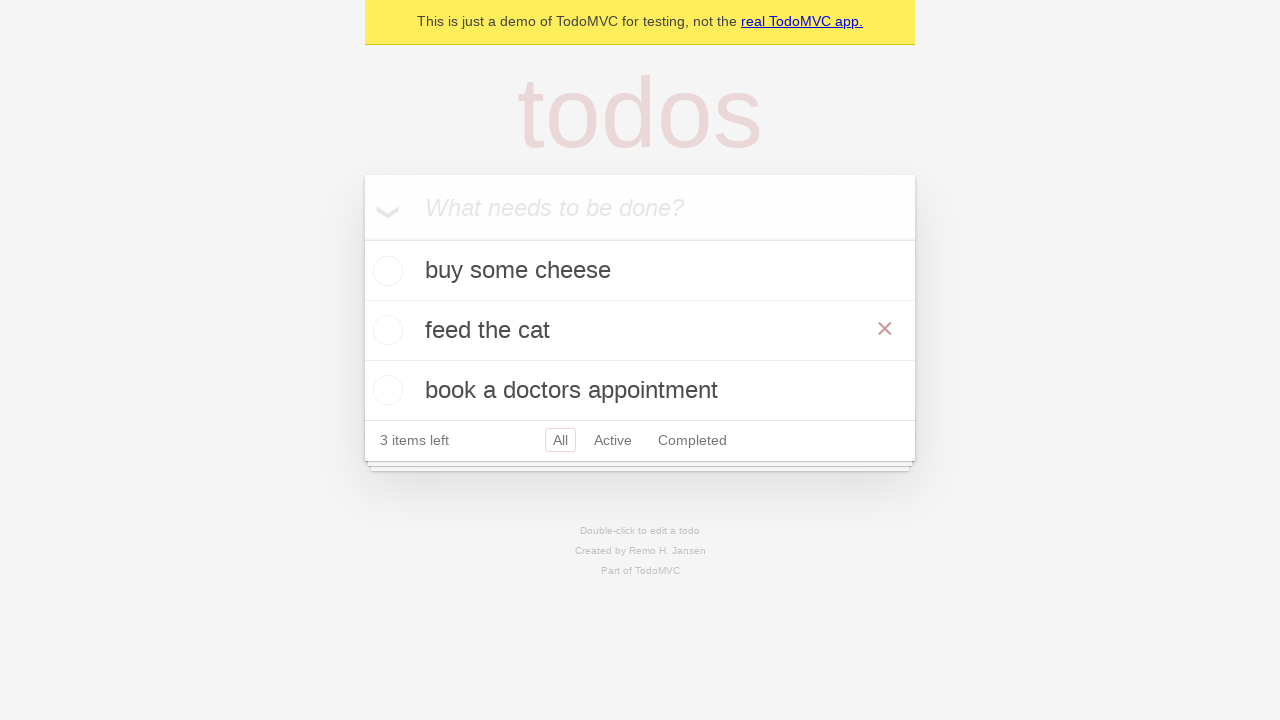